Navigates through a paginated table to find and select all checkboxes for rows containing "Denmark", clicking through pagination until all matching rows are processed

Starting URL: https://selectorshub.com/xpath-practice-page/

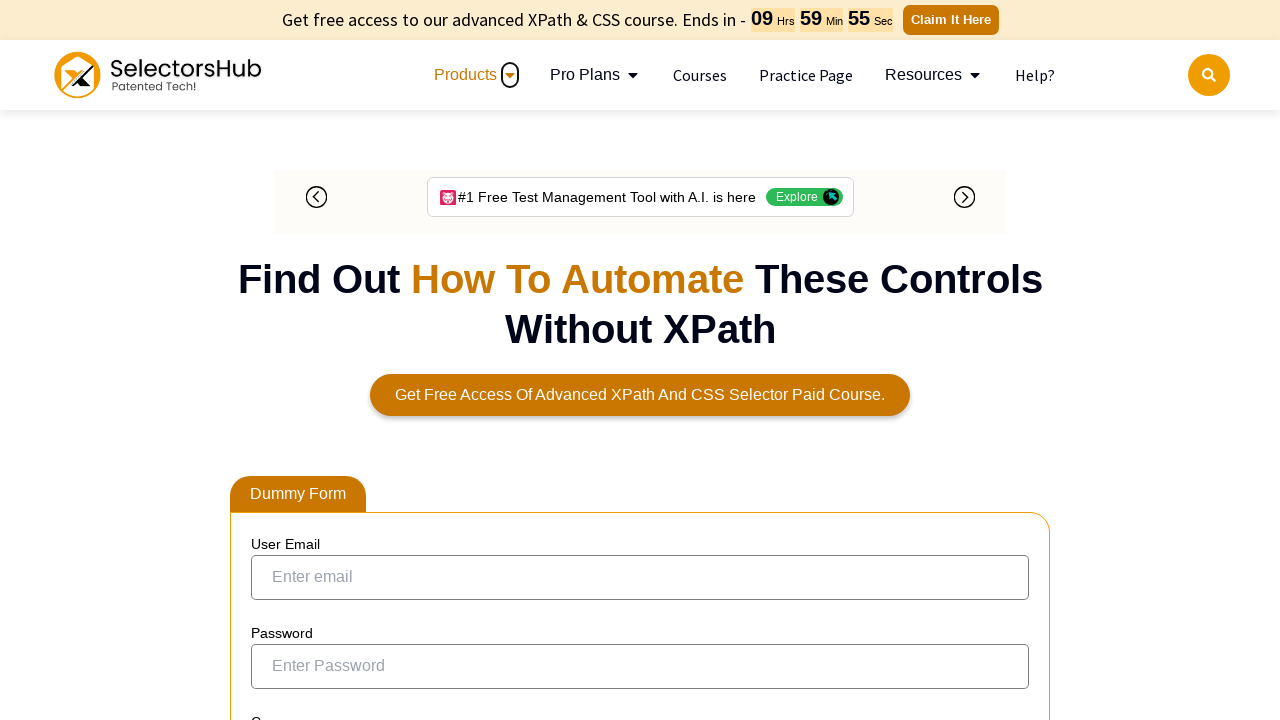

Waited for table with row-hover class to load
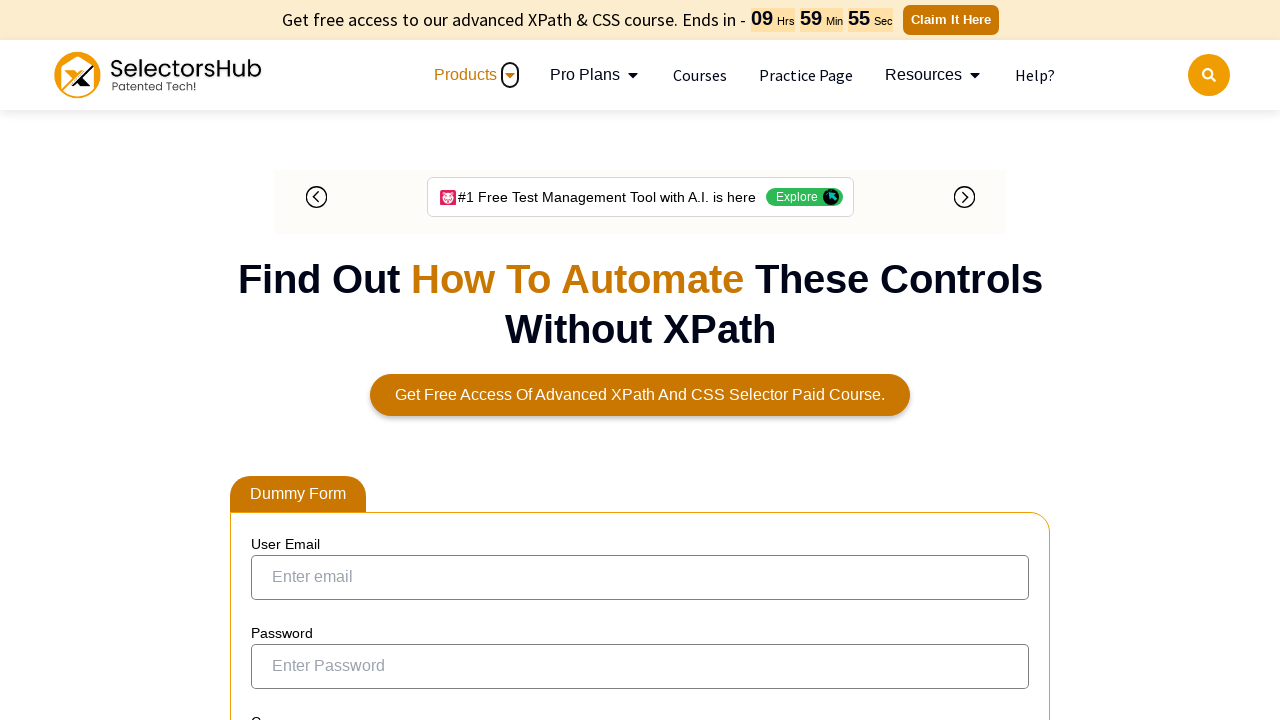

Found 0 rows containing 'Denmark' on current page
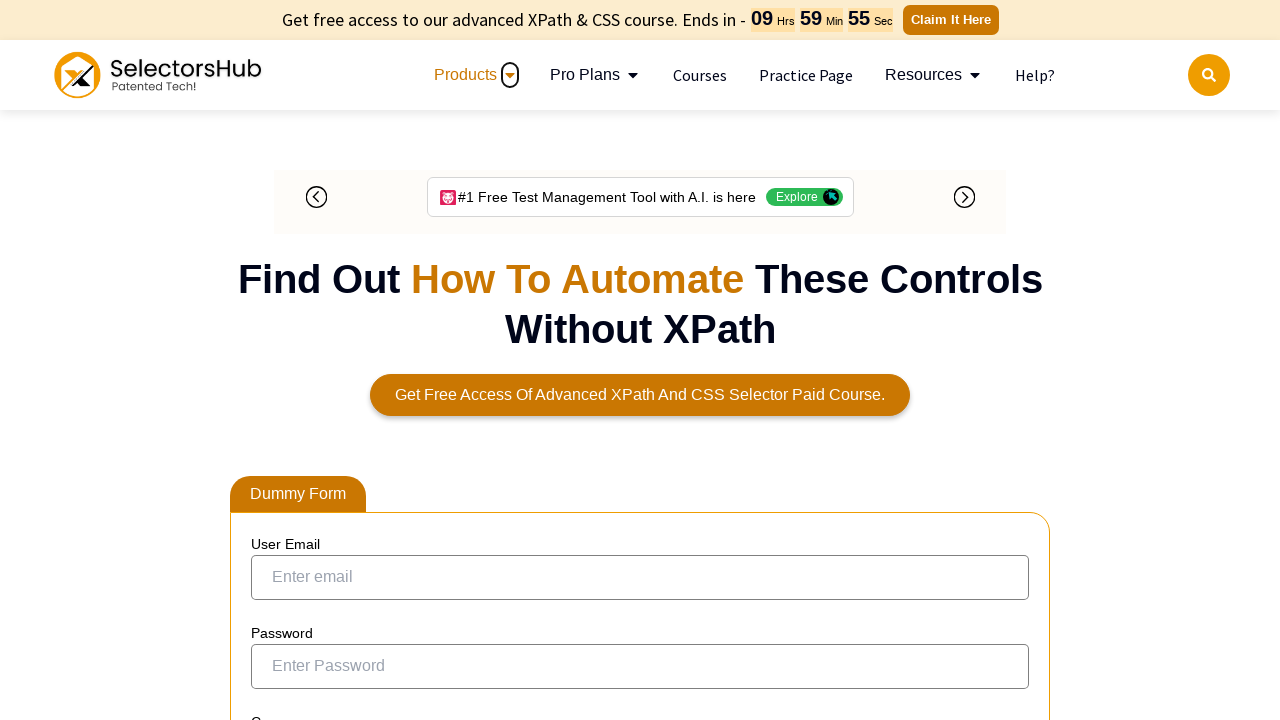

Checked for Next pagination button
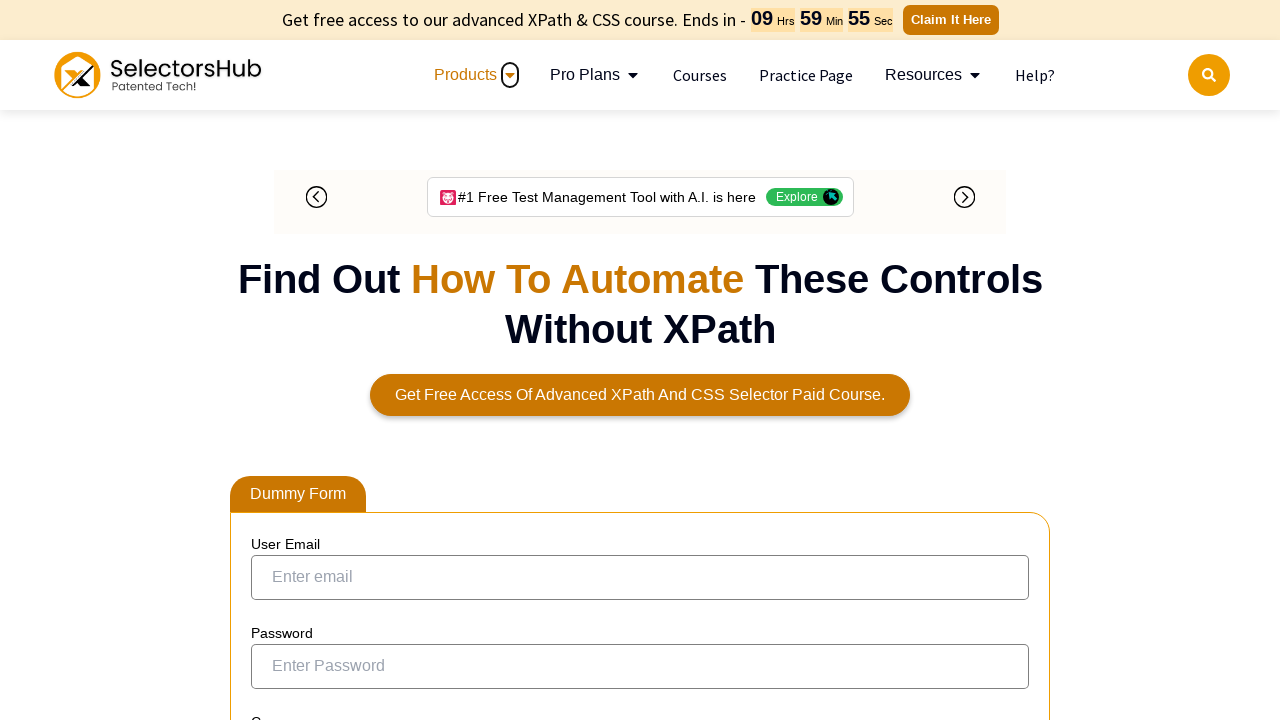

Next button not found - reached end of pagination, exiting loop
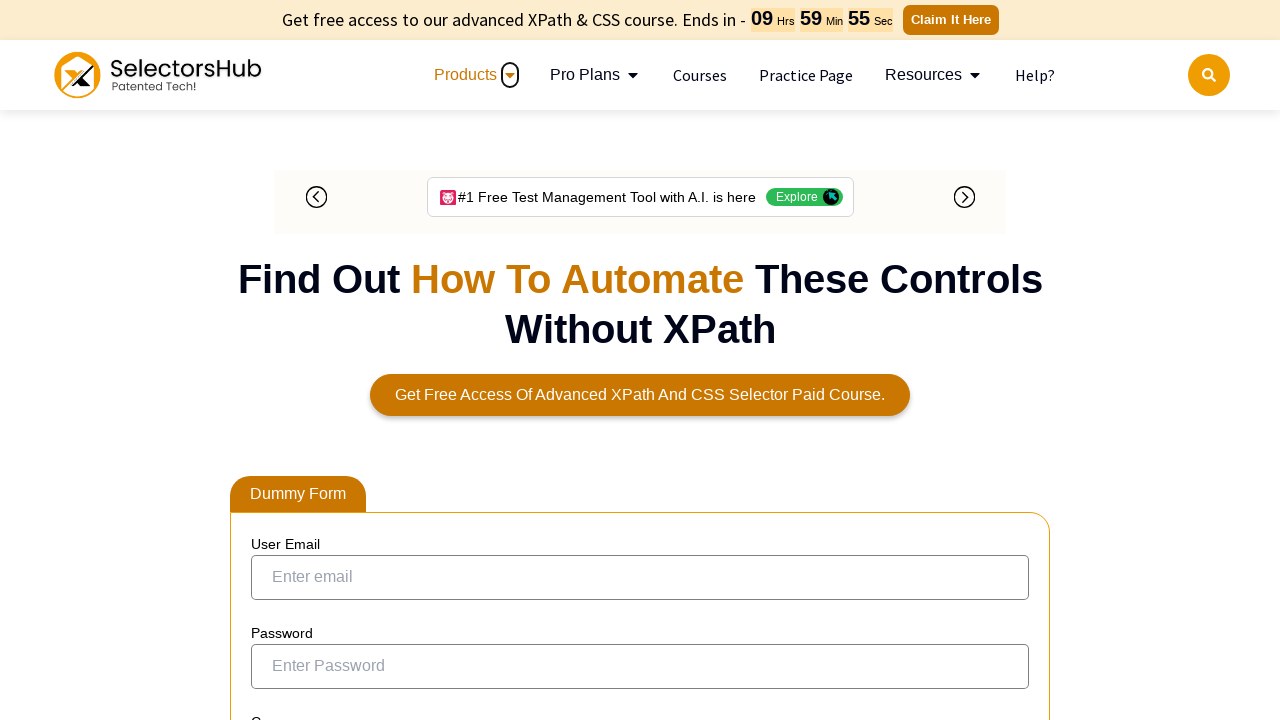

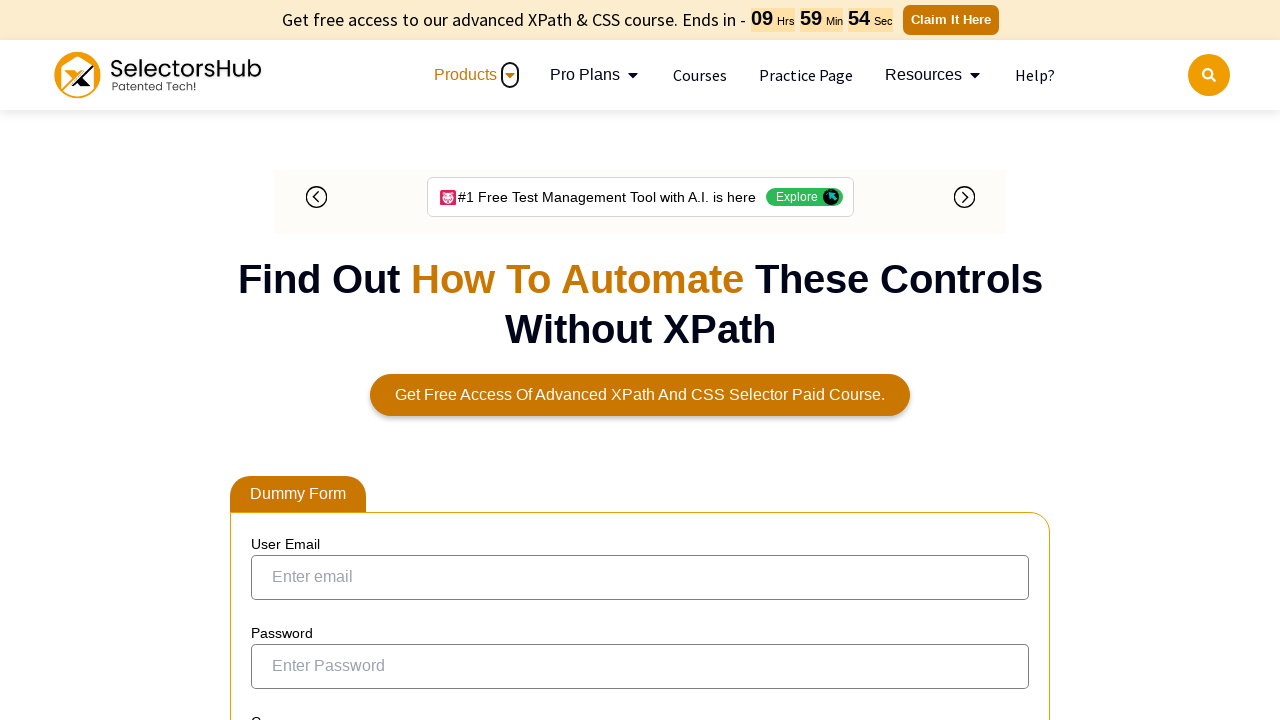